Tests horizontal slider interaction by clicking and holding on the slider input and dragging it to a new position

Starting URL: https://the-internet.herokuapp.com/horizontal_slider

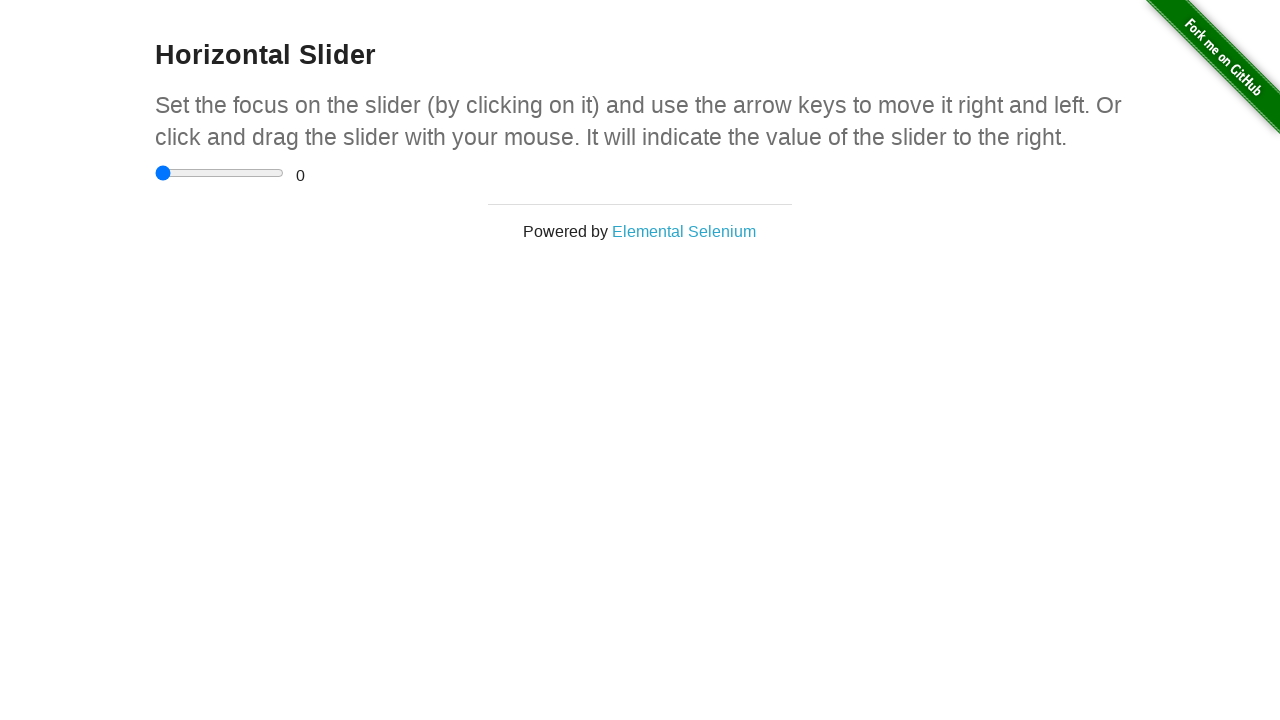

Located the horizontal slider input element
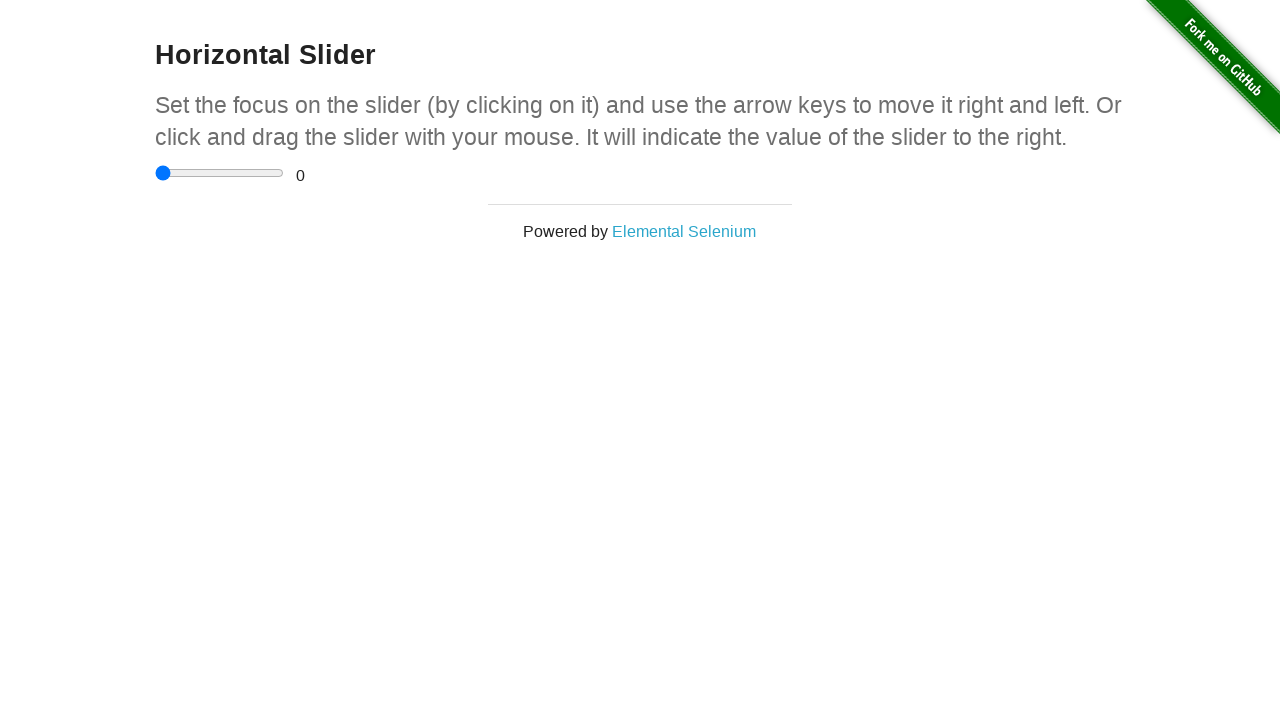

Retrieved bounding box coordinates of the slider
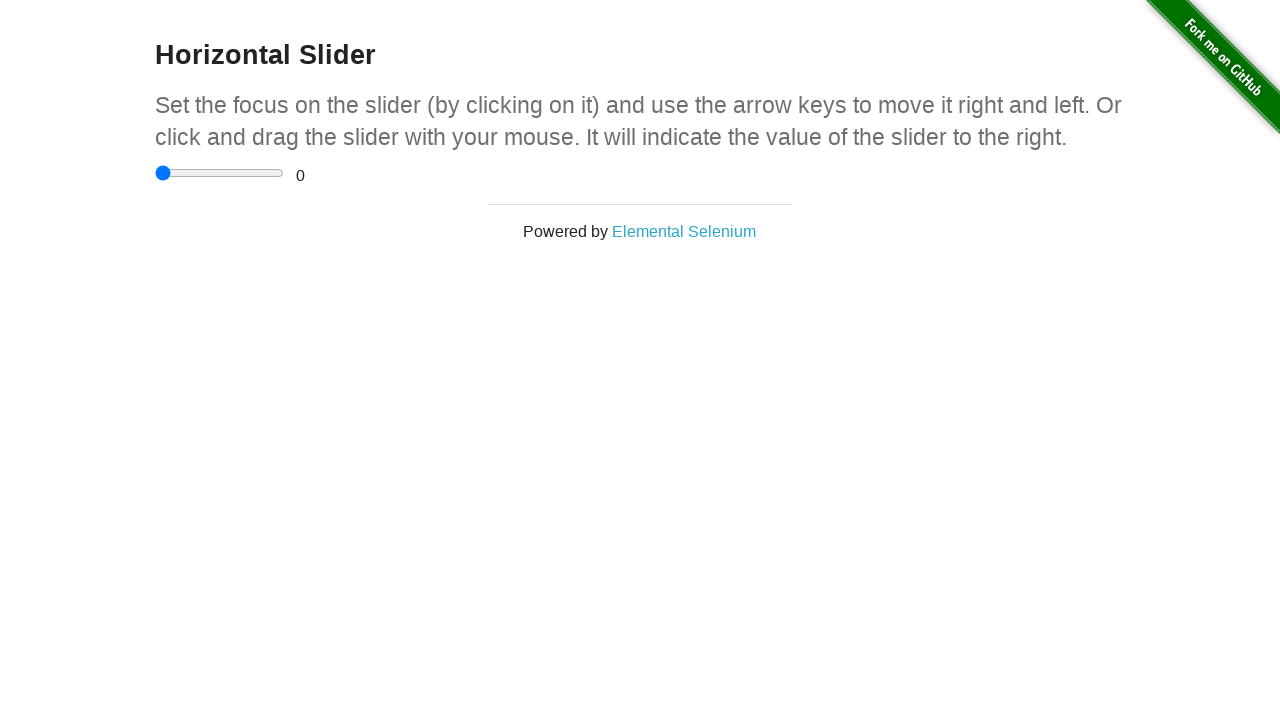

Moved mouse to center of slider element at (220, 173)
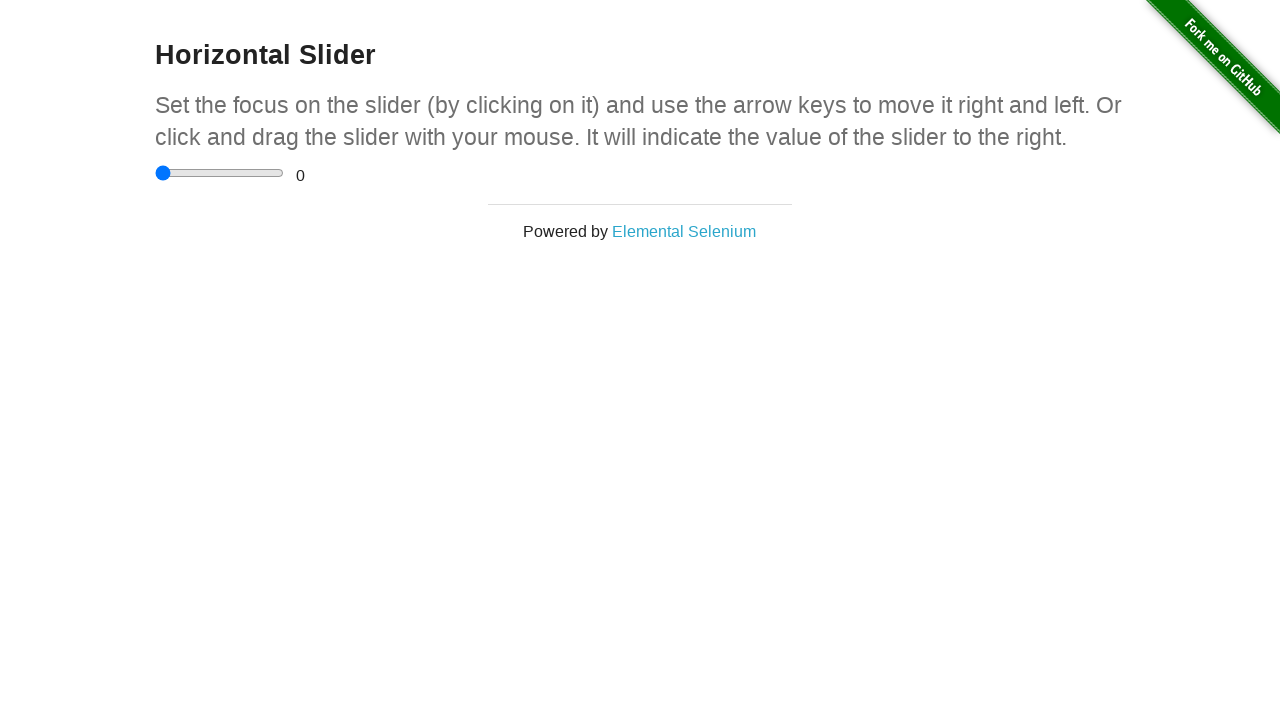

Pressed mouse button down on slider at (220, 173)
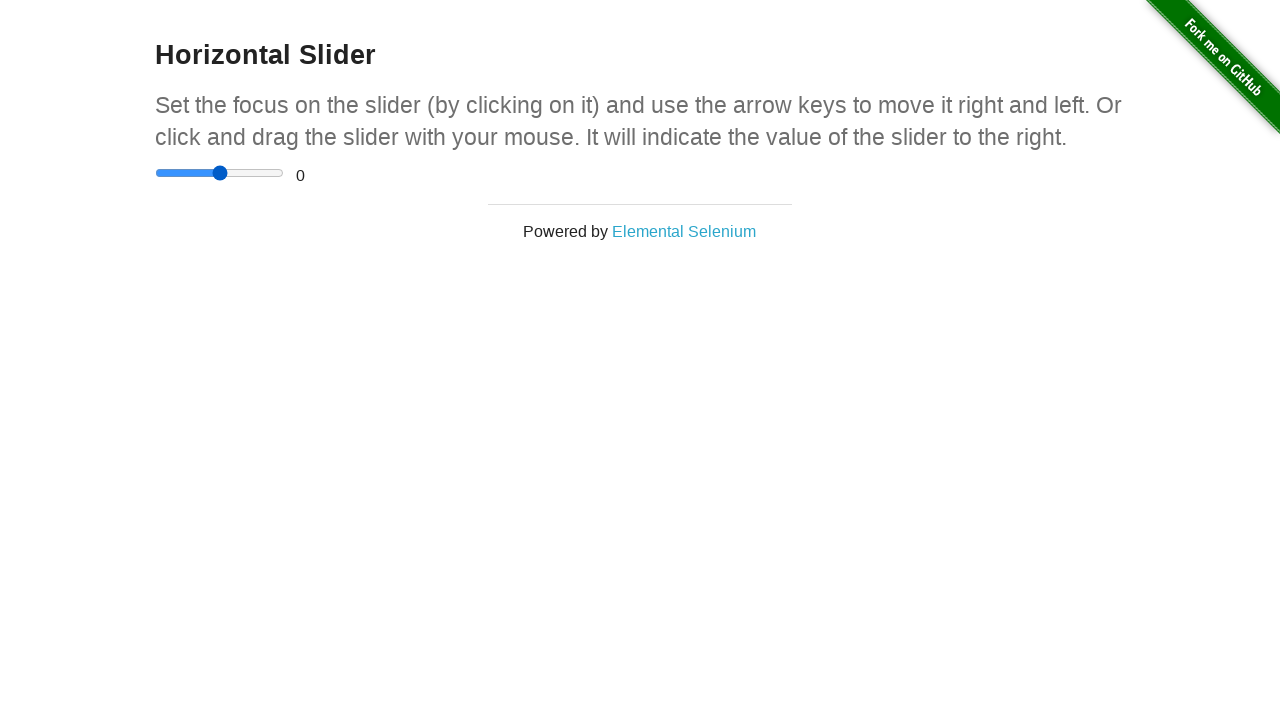

Dragged slider 50 pixels to the right at (270, 173)
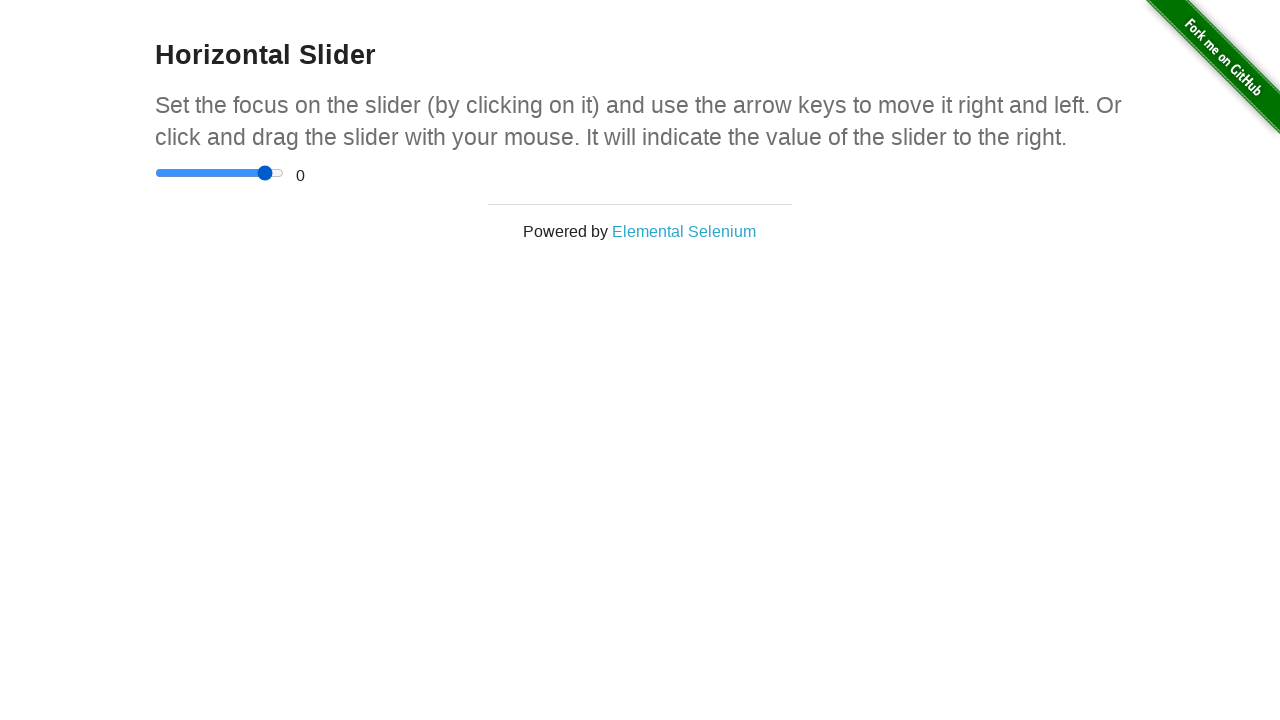

Released mouse button, slider moved to new position at (270, 173)
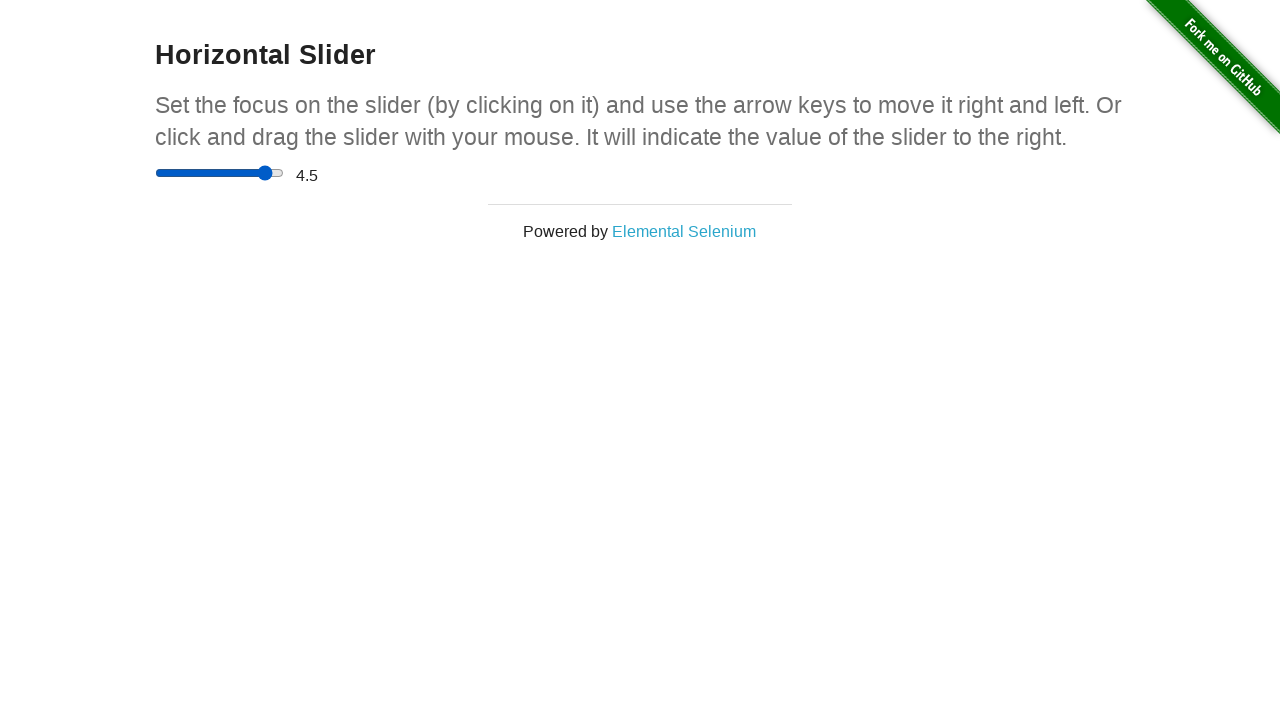

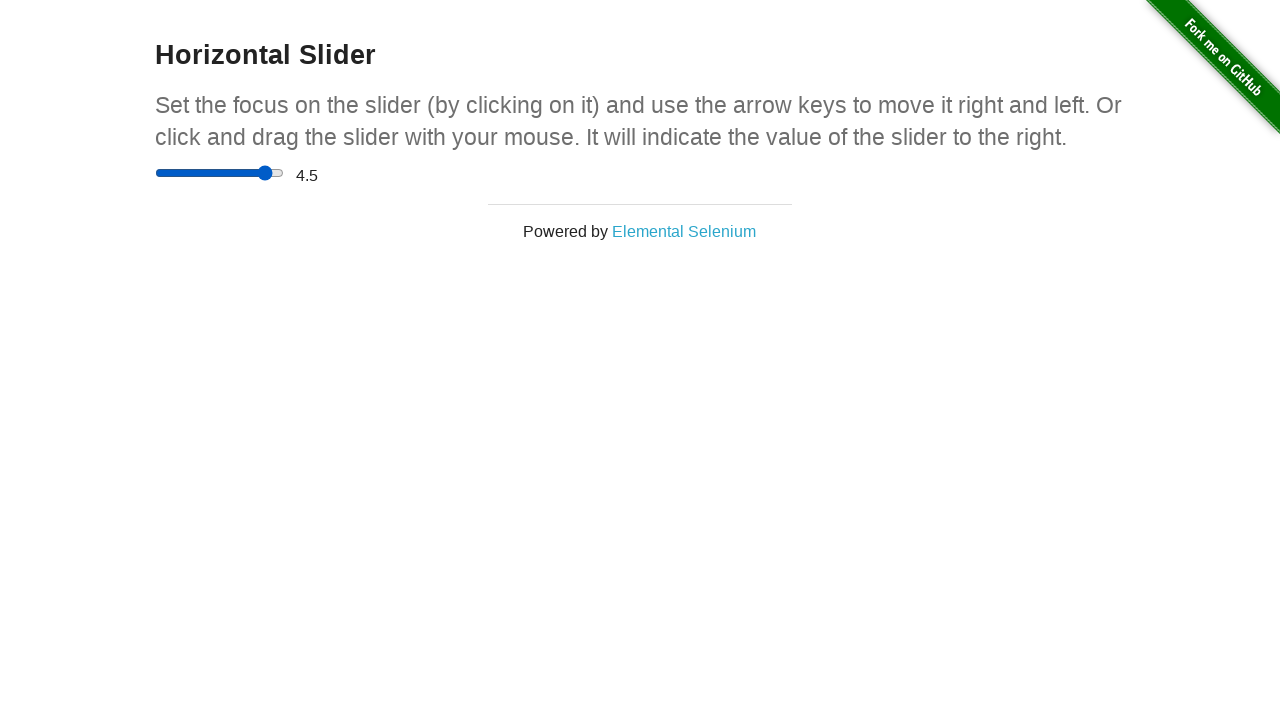